Tests navigation through different top list categories to find Shakespeare language rankings

Starting URL: http://www.99-bottles-of-beer.net/

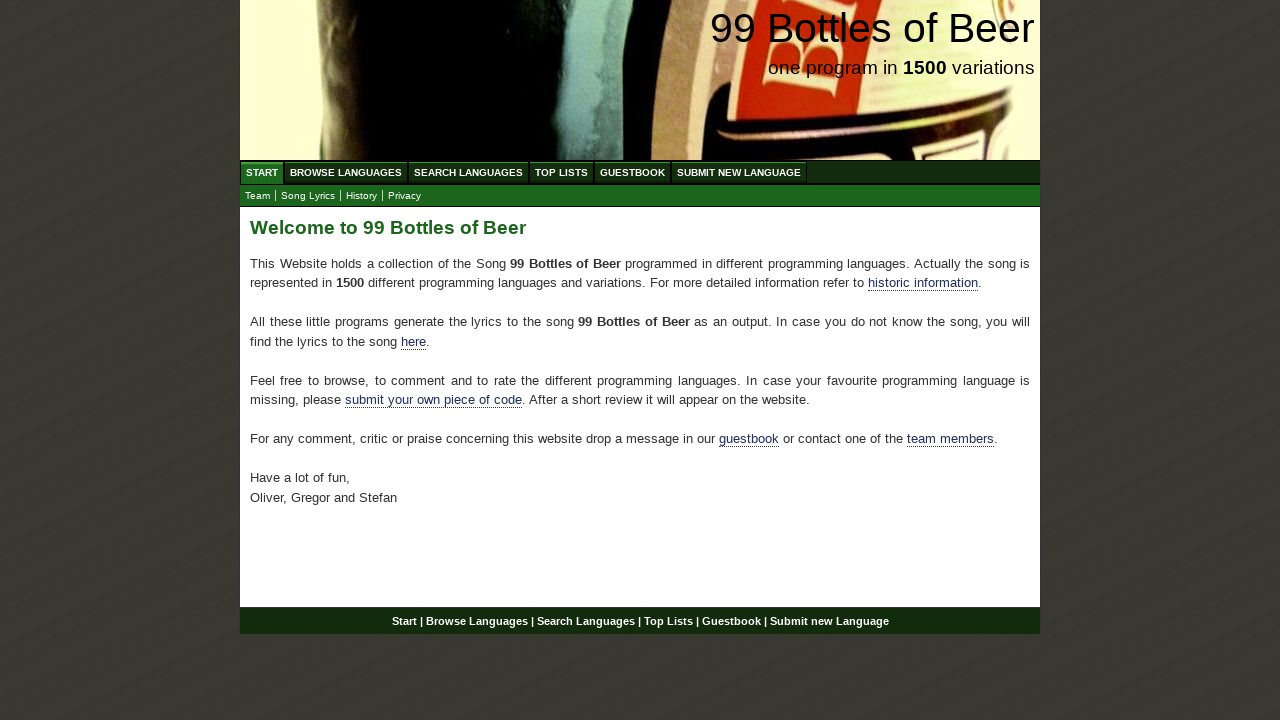

Clicked on Top Lists menu at (562, 172) on xpath=//li/a[@href='/toplist.html']
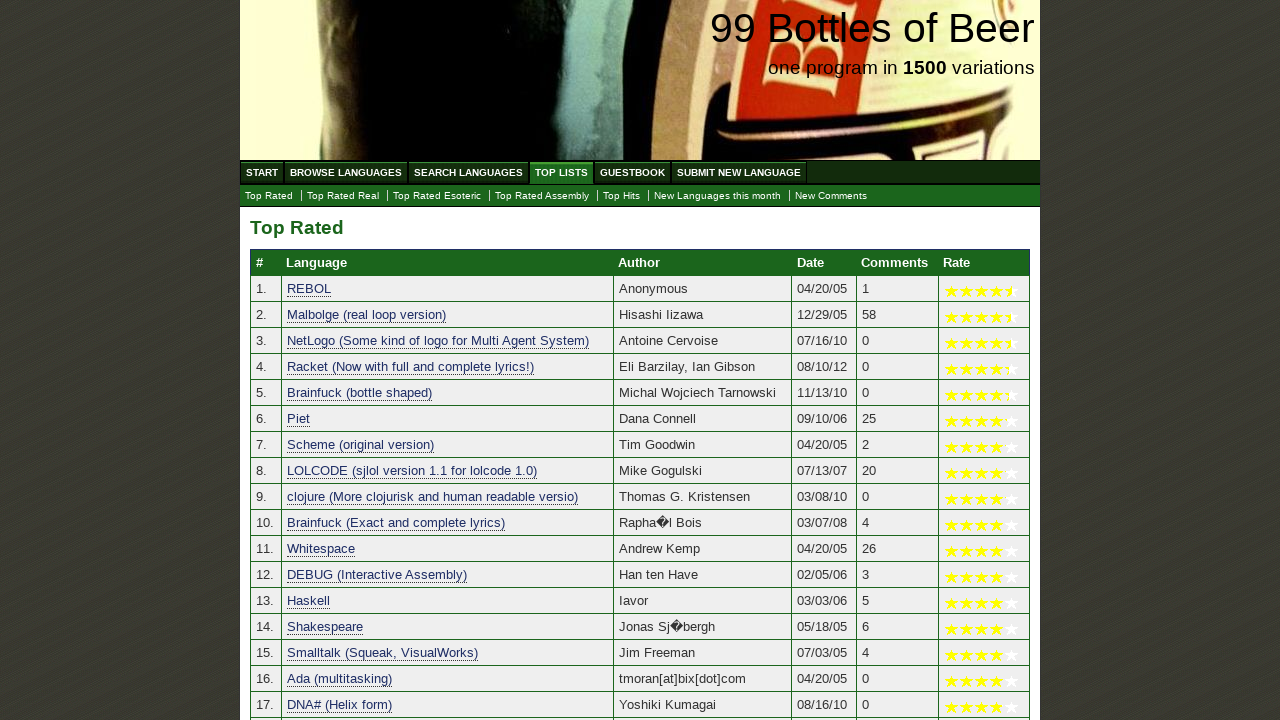

Initial top list loaded
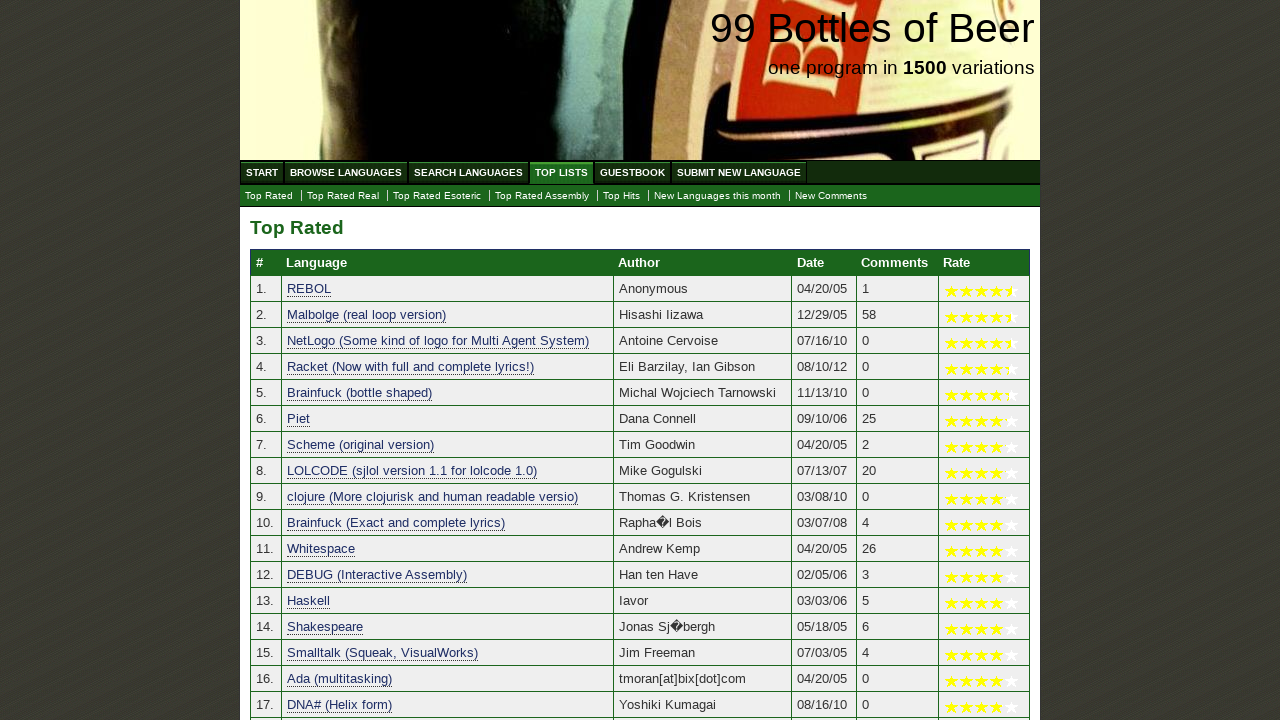

Navigated to Top Rated Esoteric category at (437, 196) on a:text('Top Rated Esoteric')
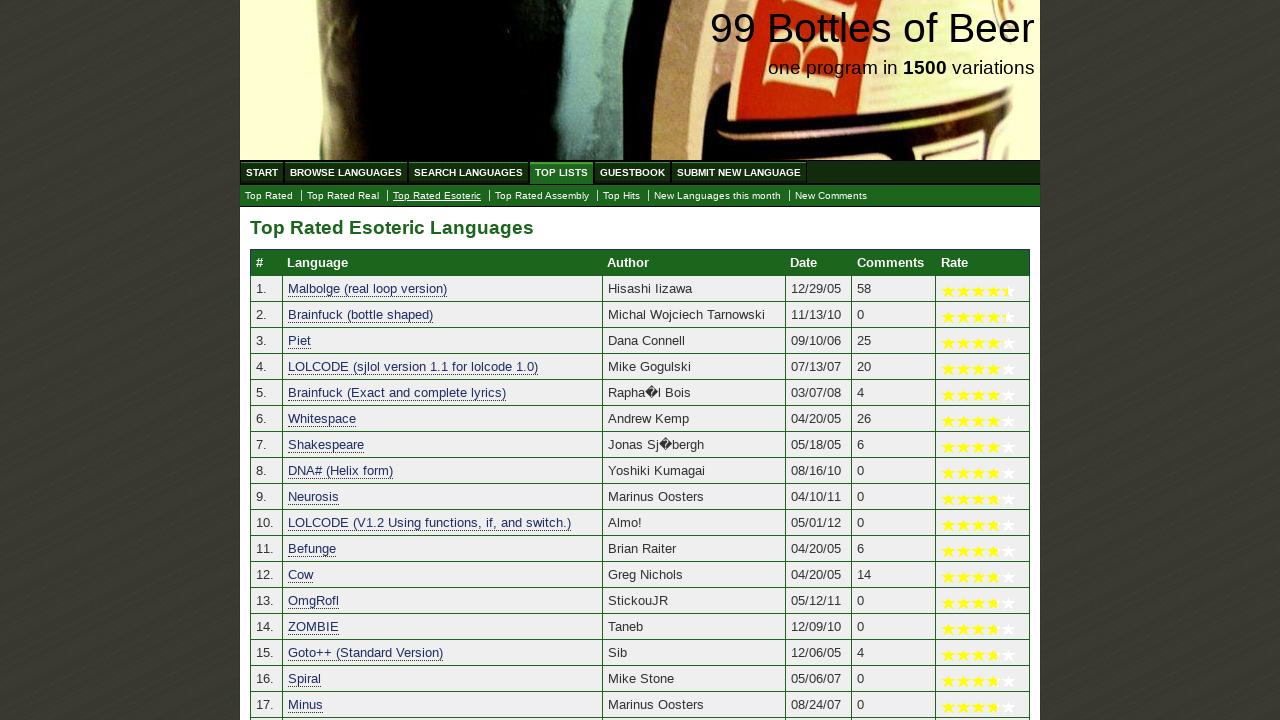

Navigated to Top Hits category at (622, 196) on a:text('Top Hits')
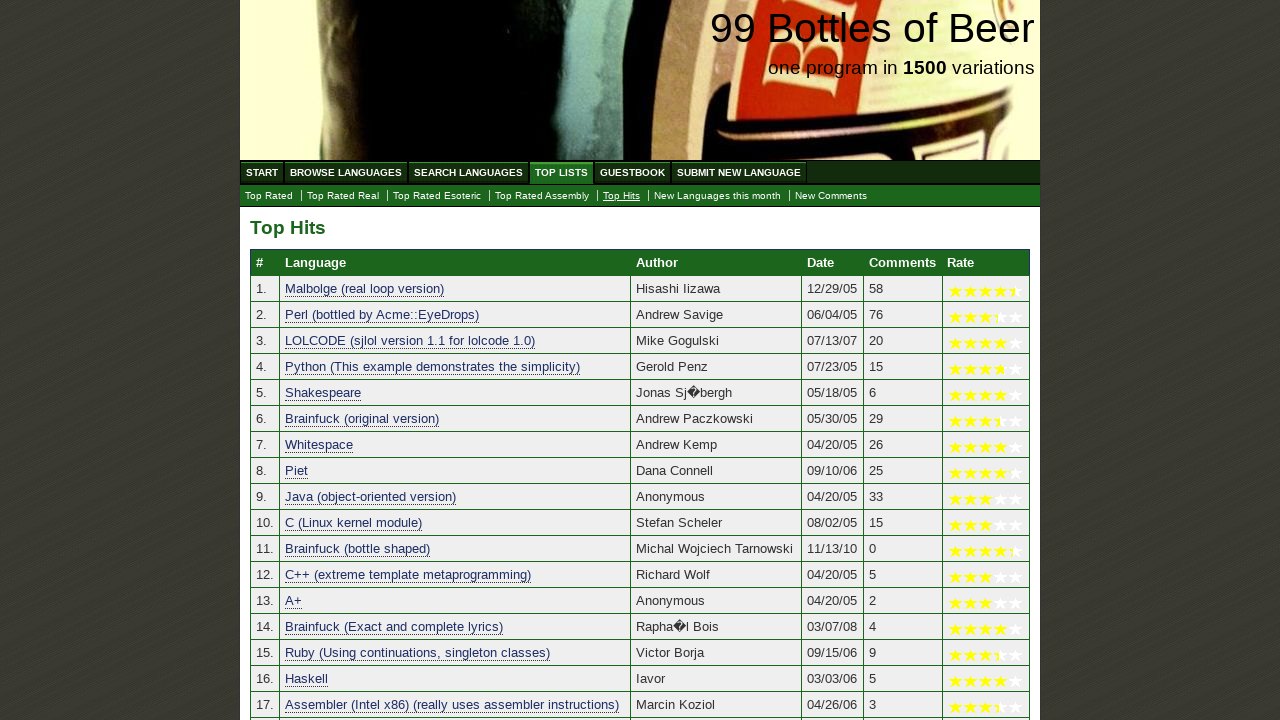

Navigated to Top Rated Real category at (343, 196) on a:text('Top Rated Real')
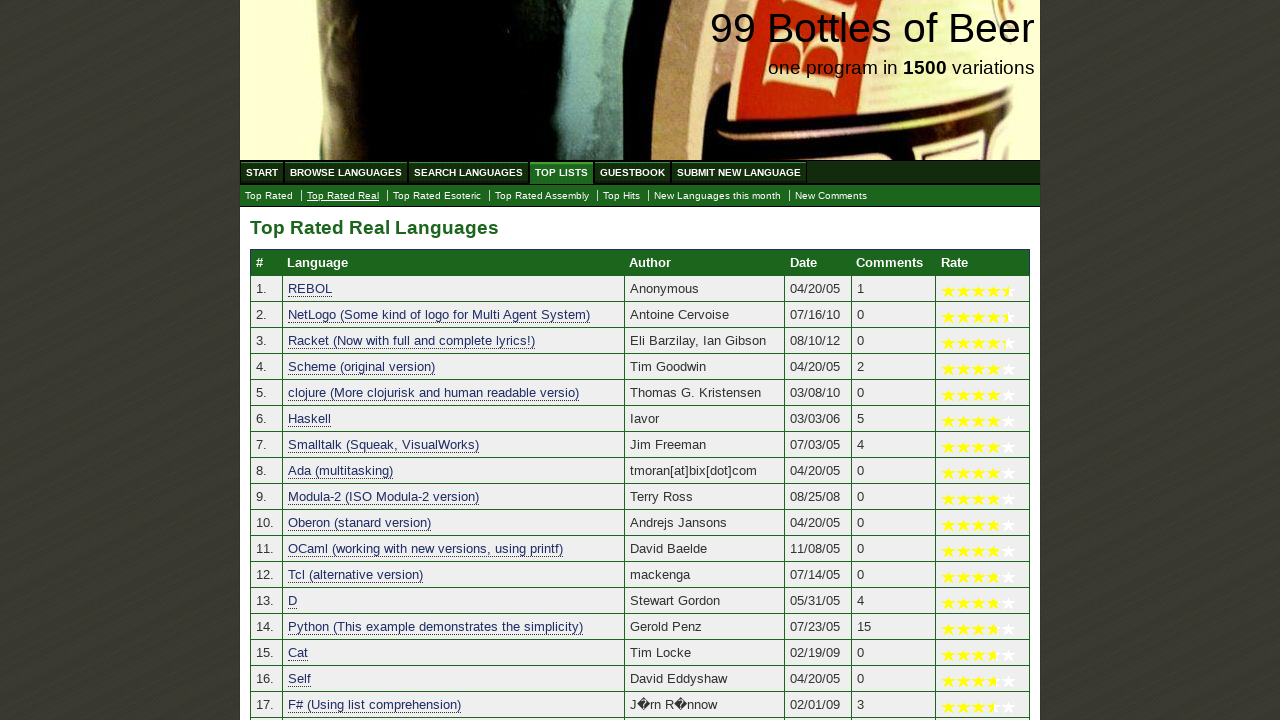

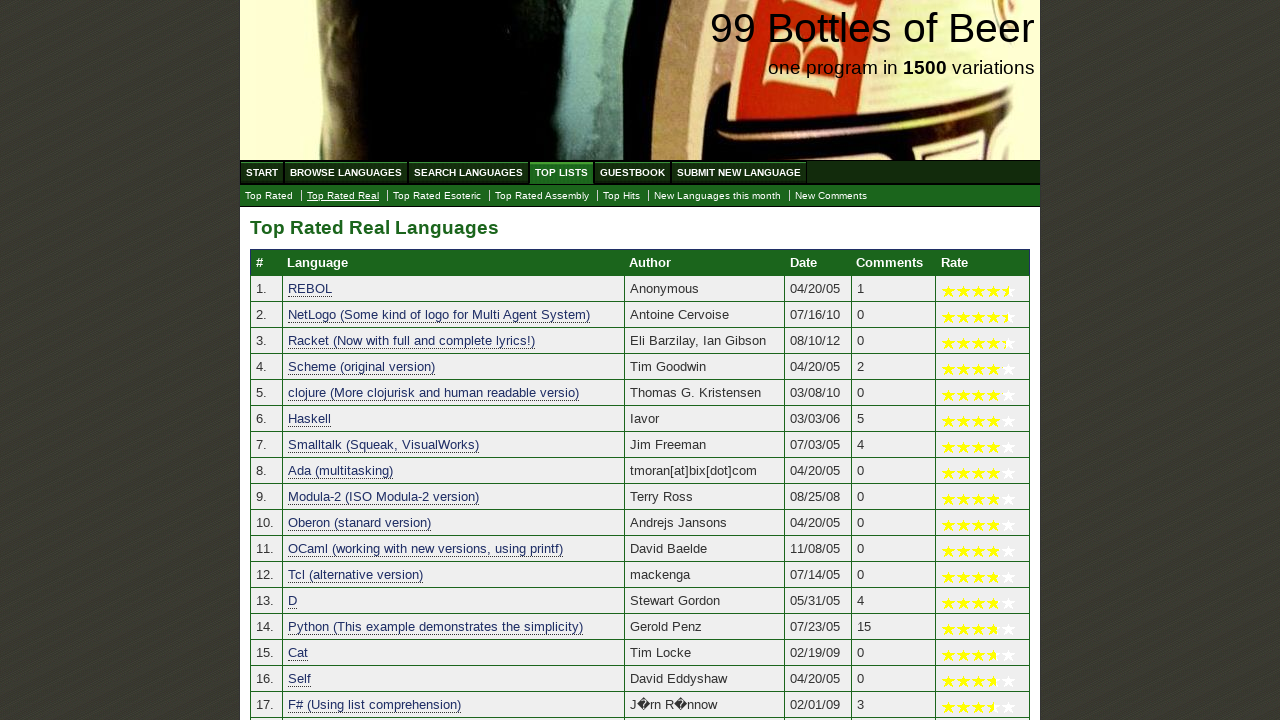